Tests hover functionality by clicking on a figure element and verifying that a user name caption becomes visible

Starting URL: http://the-internet.herokuapp.com/hovers

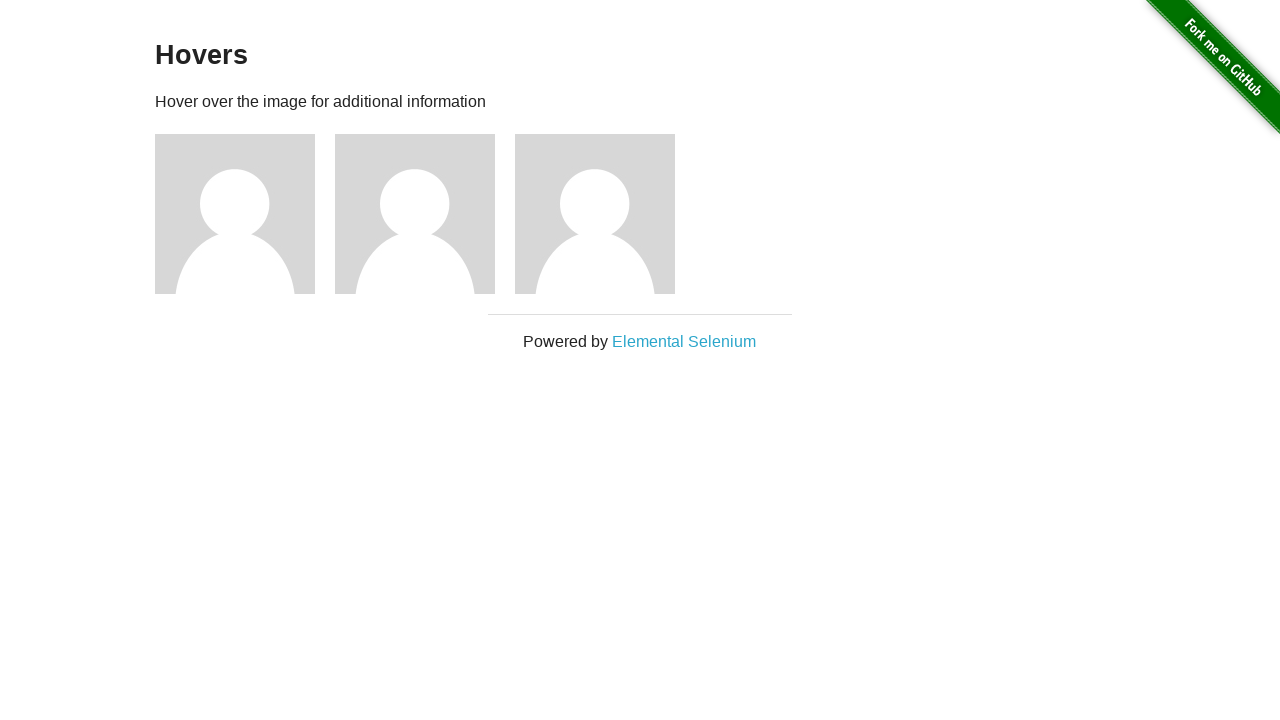

Clicked on figure element at (245, 214) on .figure
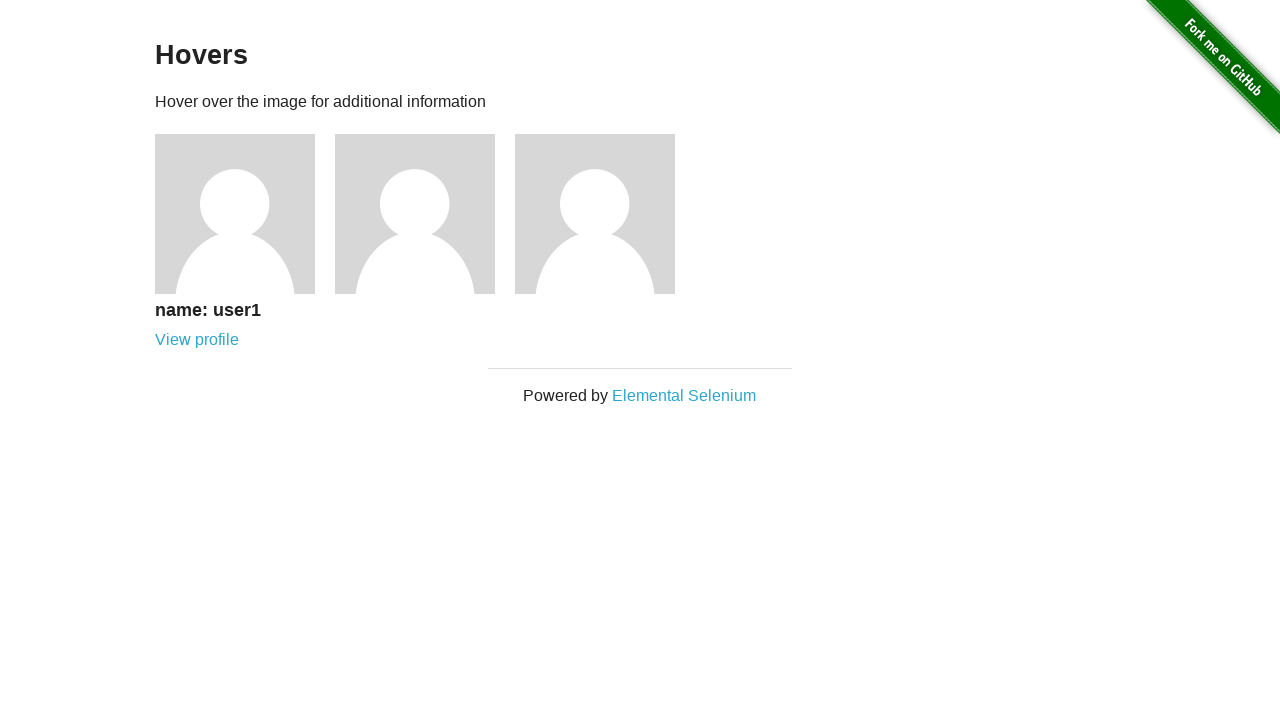

Located user name caption element
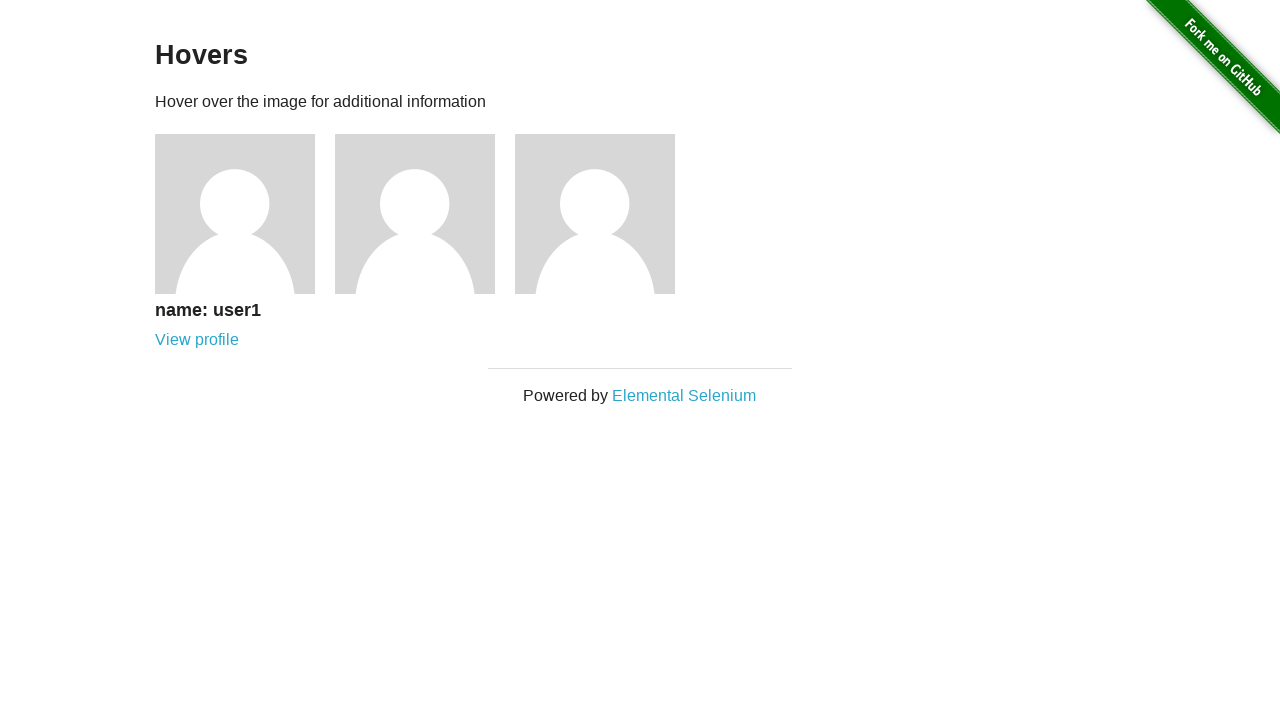

Waited for user name caption to become visible
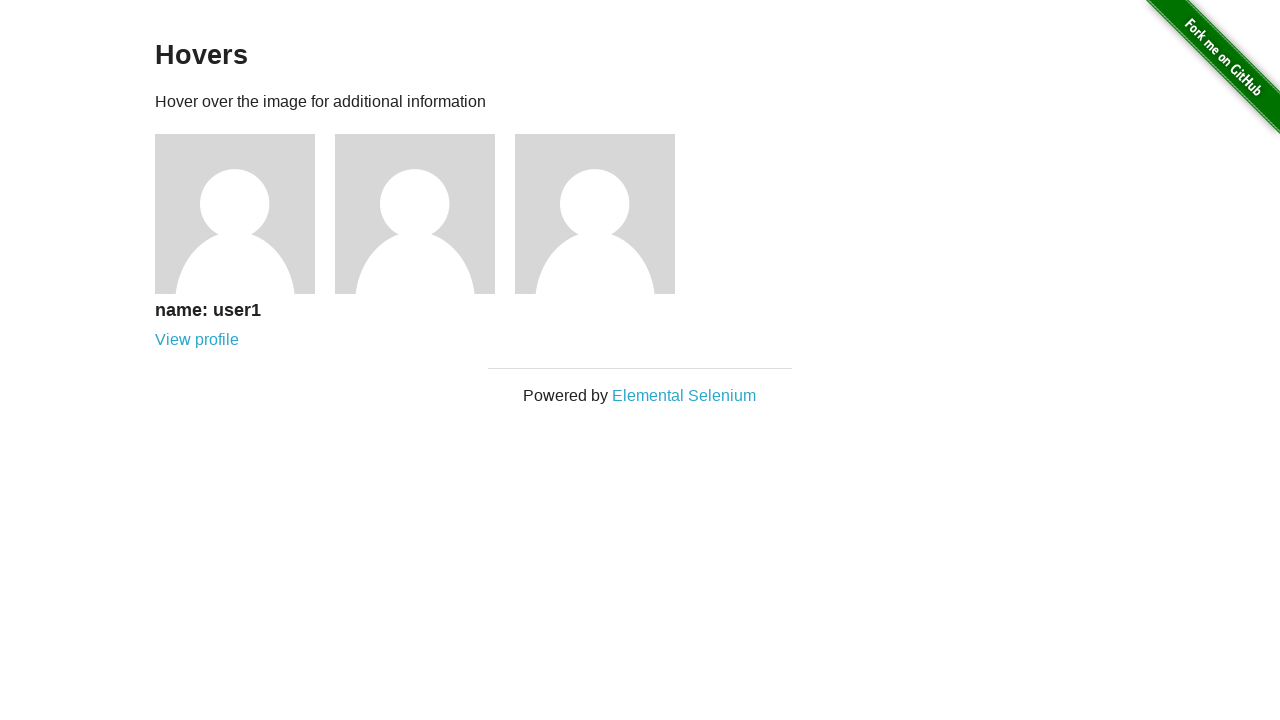

Verified that user name caption is visible
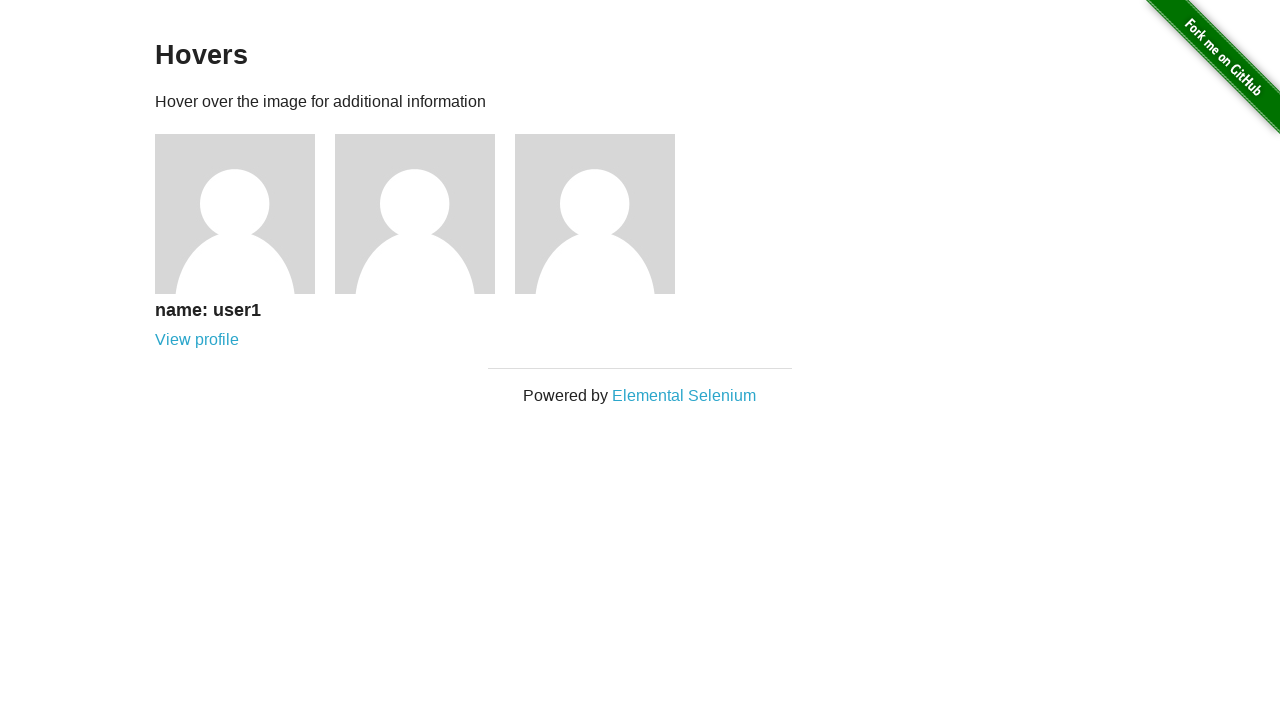

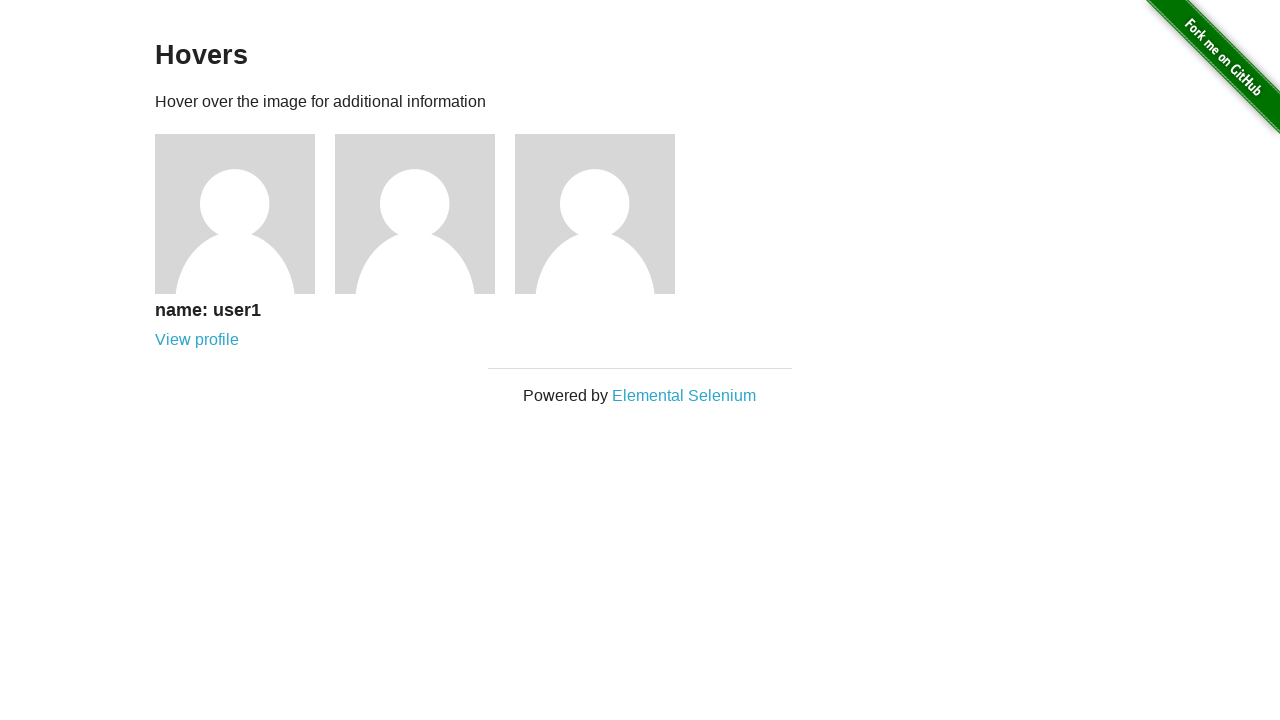